Tests the APSRTC online bus booking site by navigating to the homepage and entering a source location in the search field

Starting URL: https://www.apsrtconline.in/

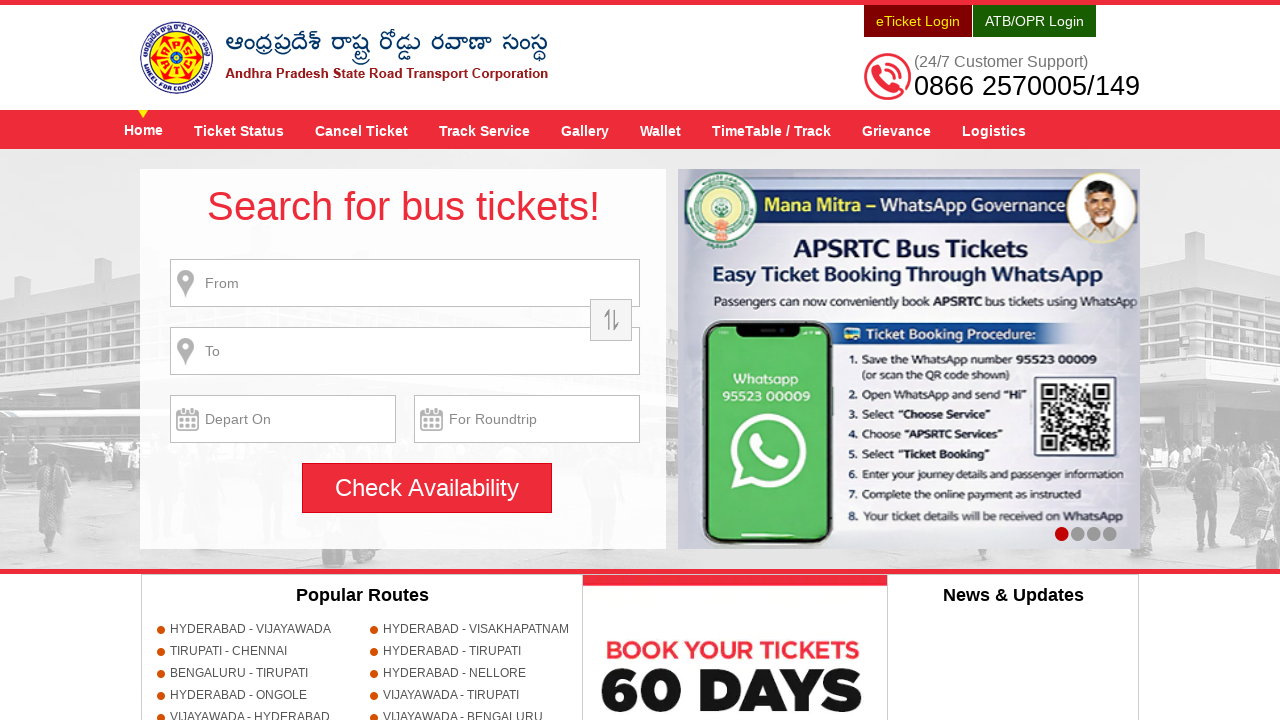

Navigated to APSRTC online bus booking homepage
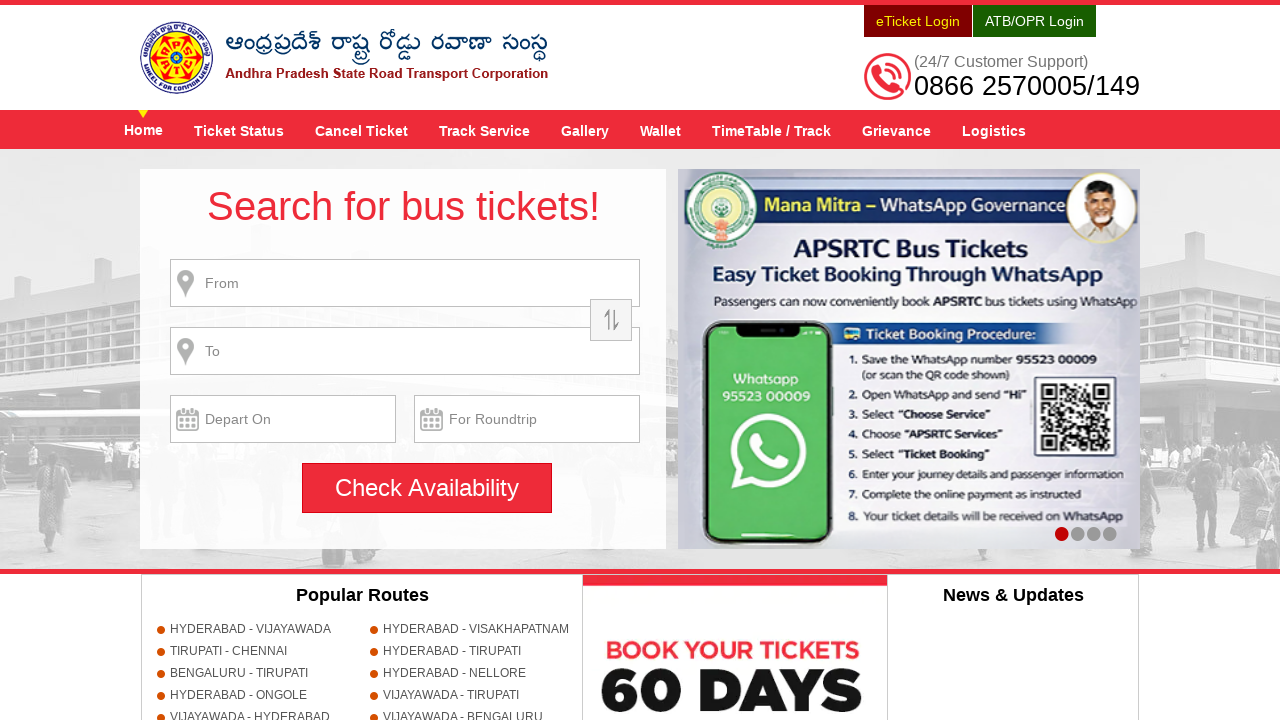

Filled source location field with 'HYDERABAD' on input[name='source']
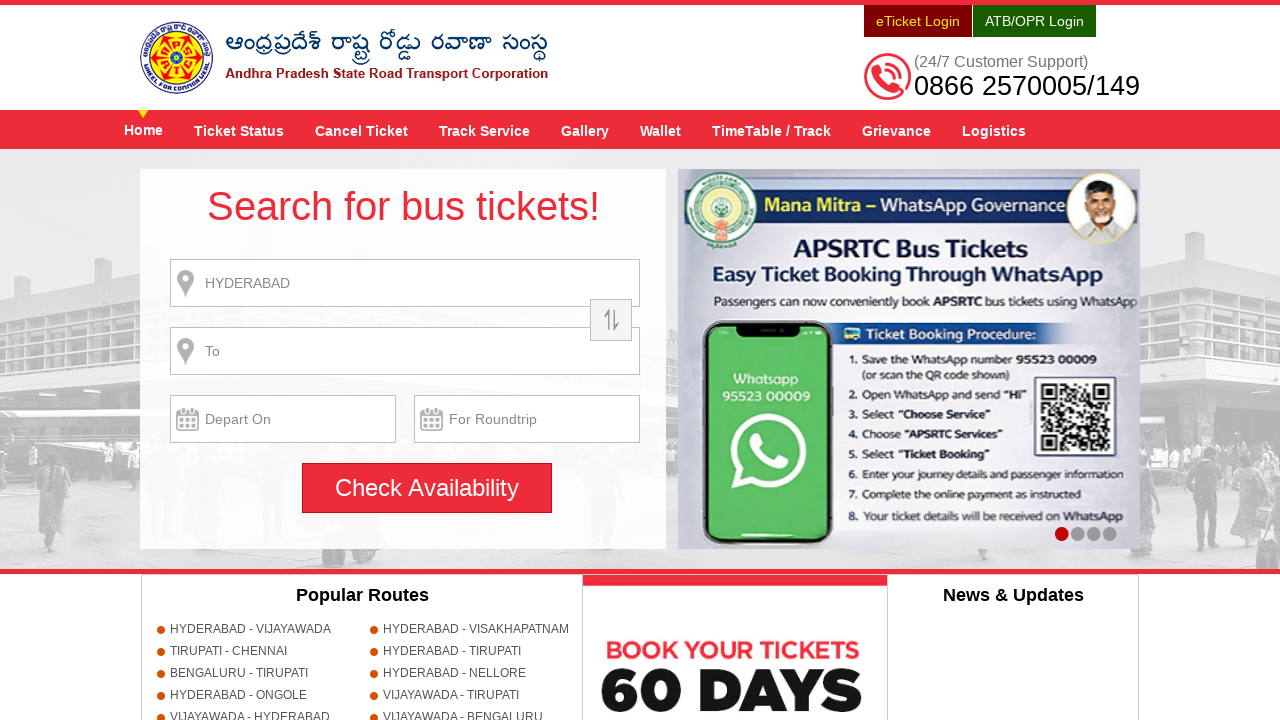

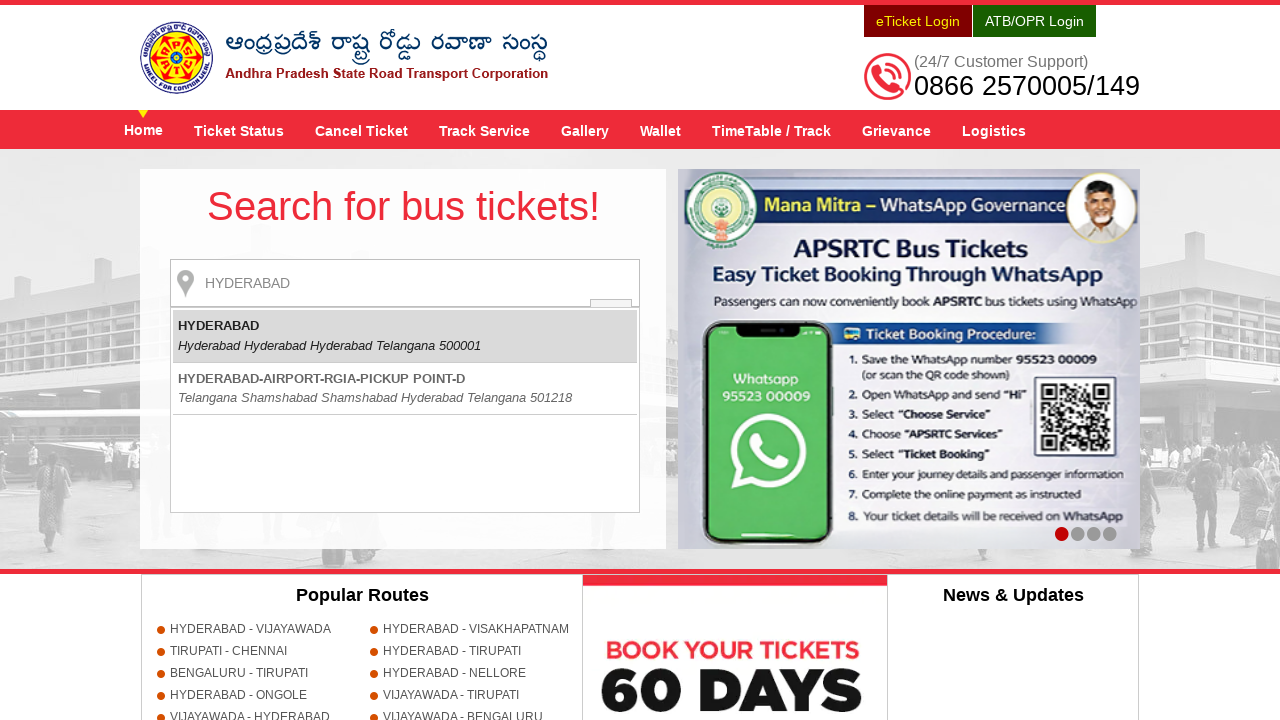